Tests interaction with radio buttons, checkboxes, and button enable/disable functionality on a practice form

Starting URL: https://www.letskodeit.com/practice

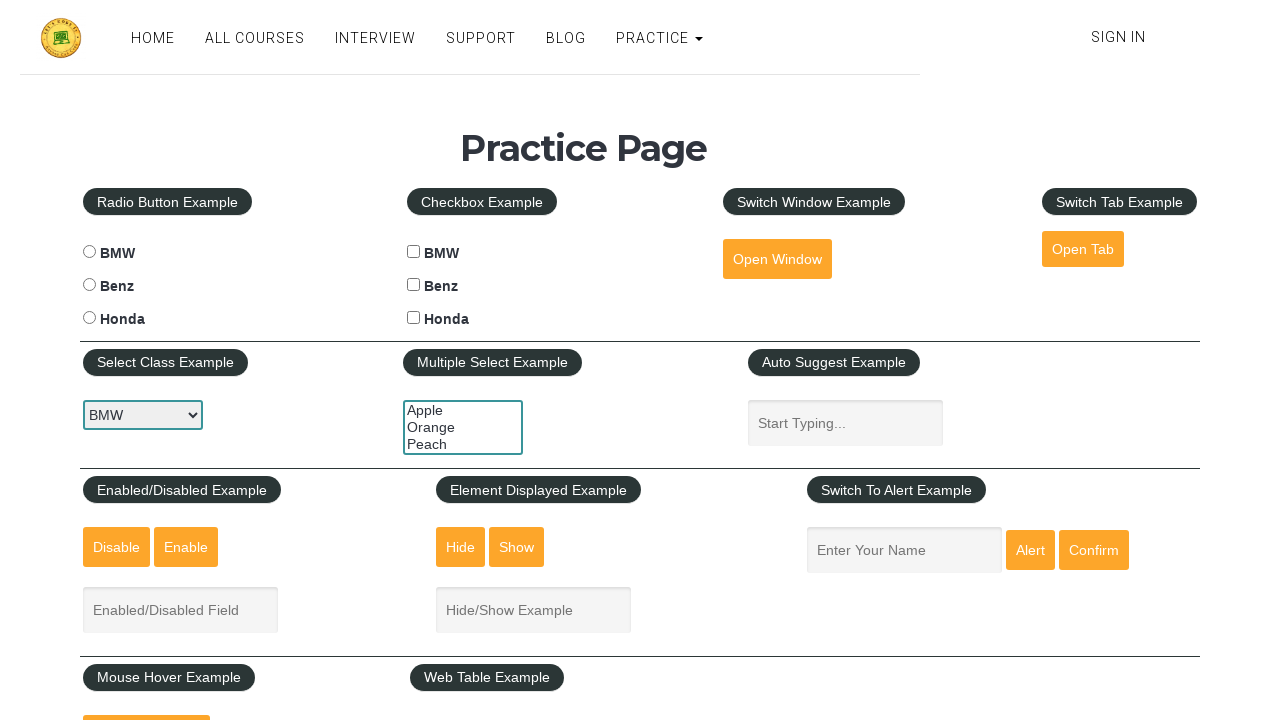

Clicked on Benz radio button at (89, 285) on #benzradio
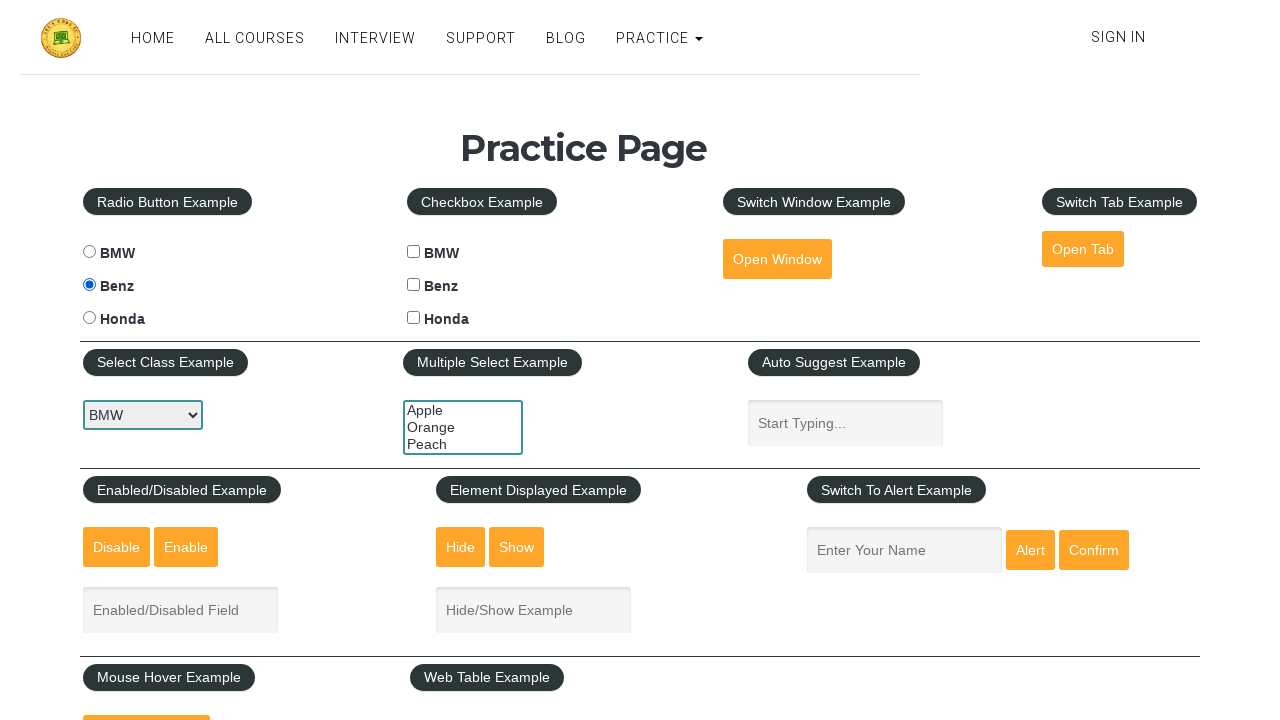

Clicked on BMW checkbox at (414, 252) on #bmwcheck
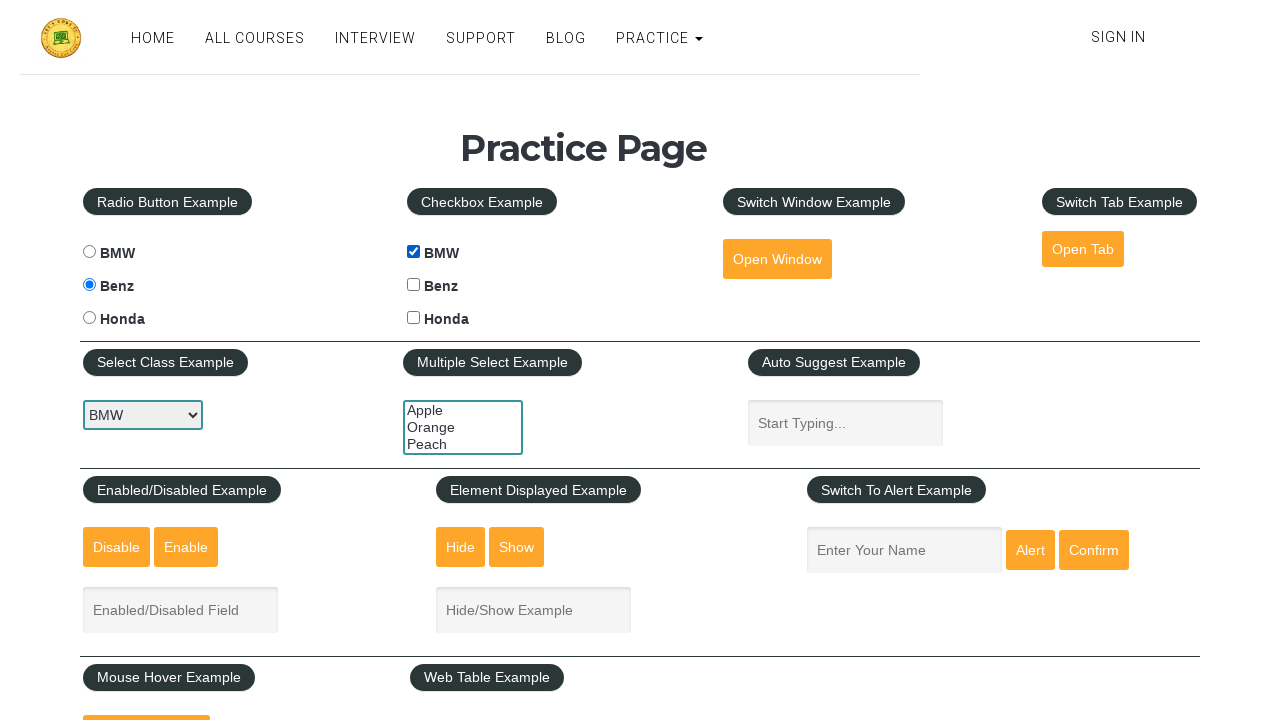

Clicked on Honda checkbox at (414, 318) on #hondacheck
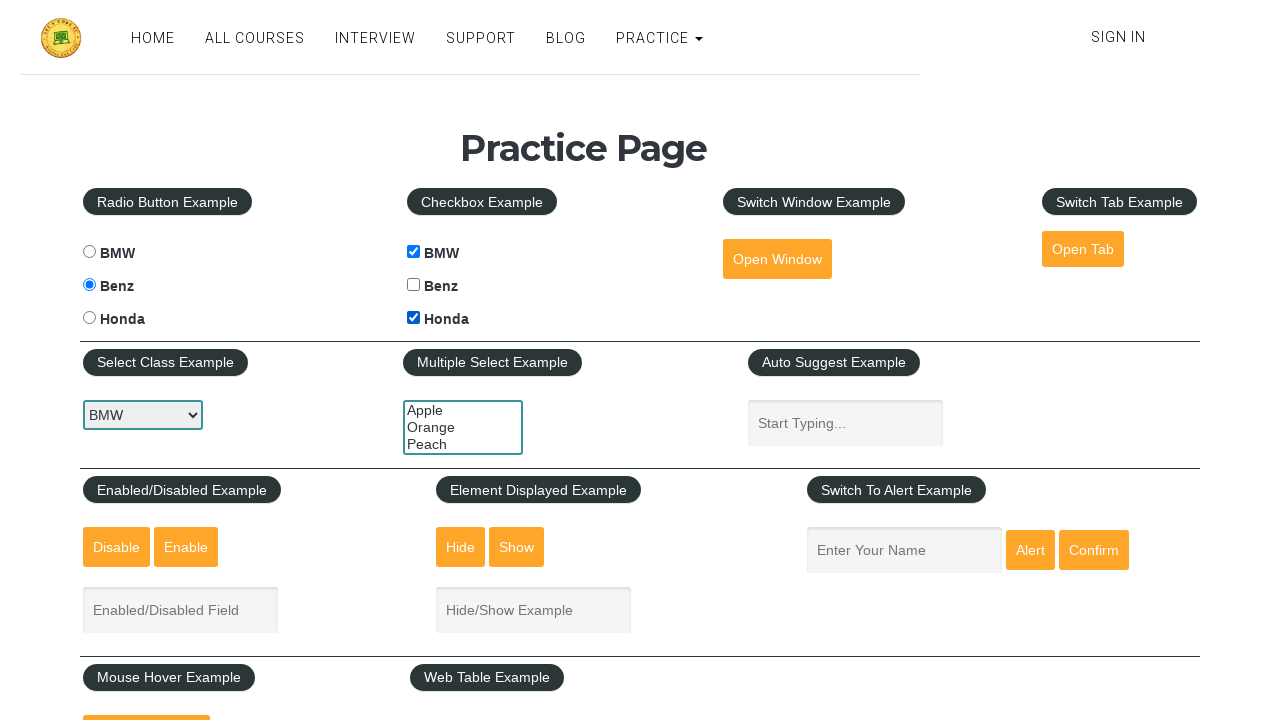

Clicked the disable button at (116, 547) on #disabled-button
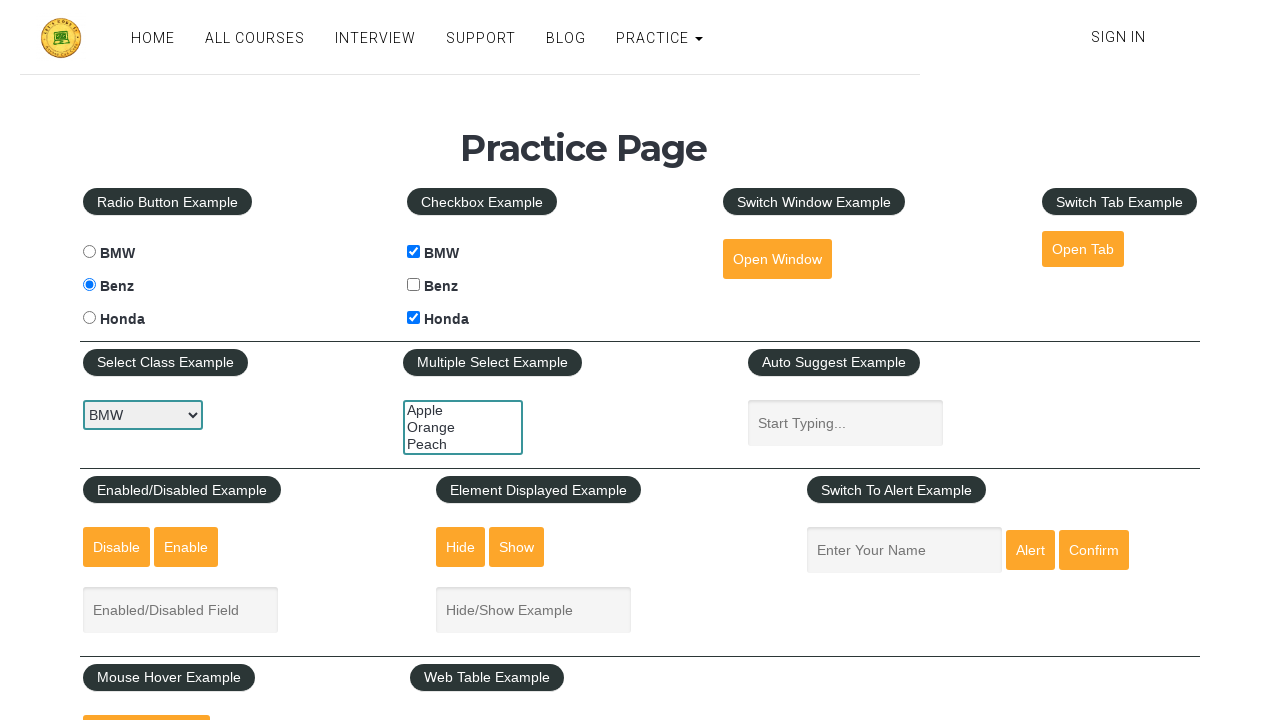

Clicked the disable button again to toggle state at (116, 547) on #disabled-button
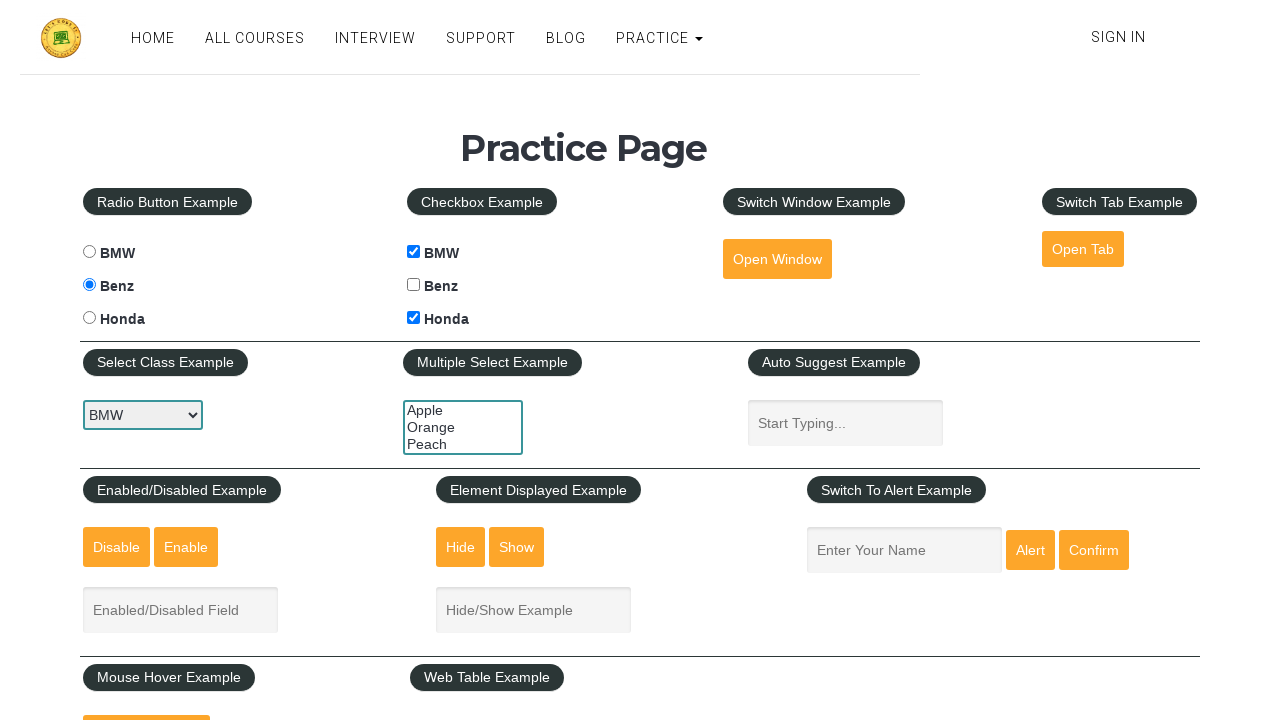

Clicked the enable button at (186, 547) on #enabled-button
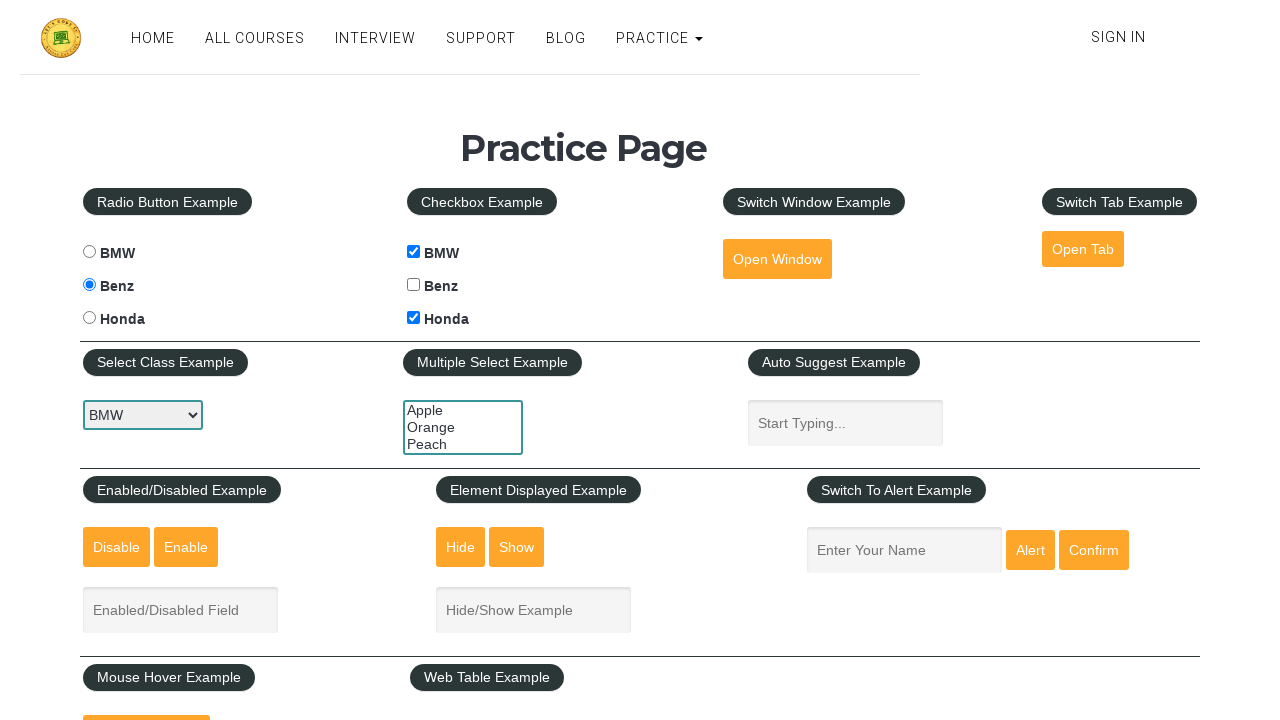

Waited 3 seconds for state change to complete
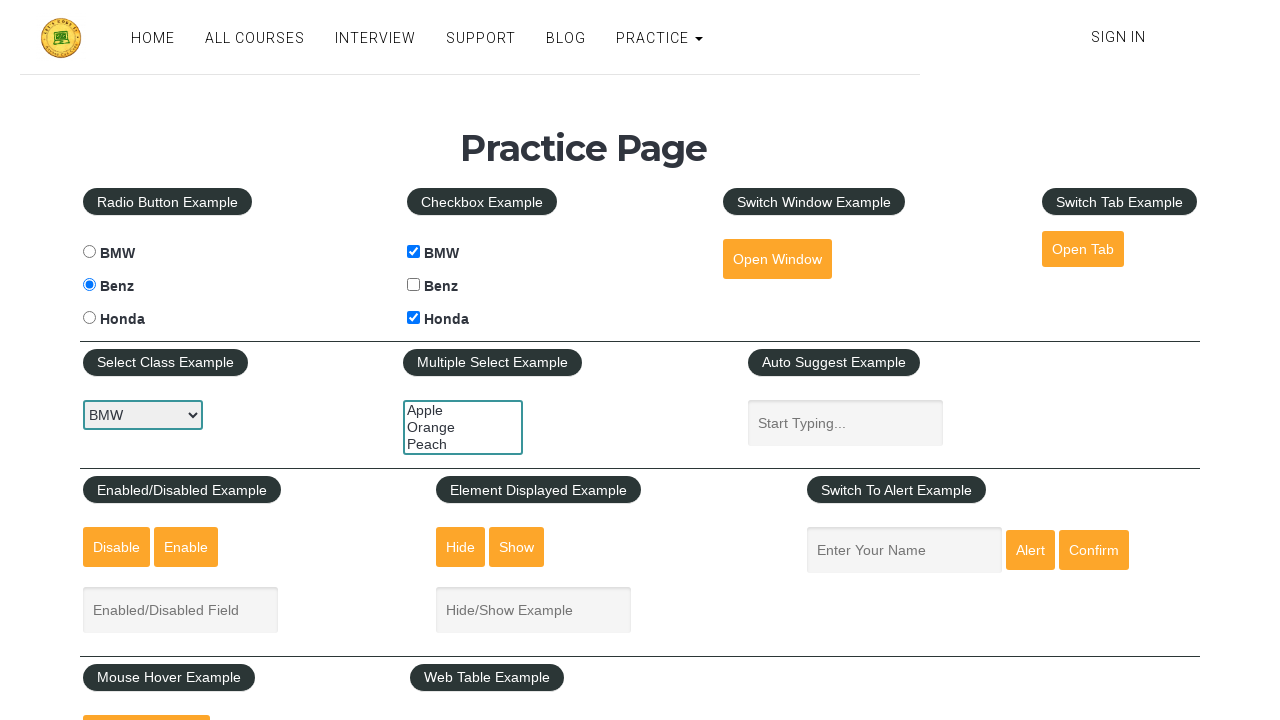

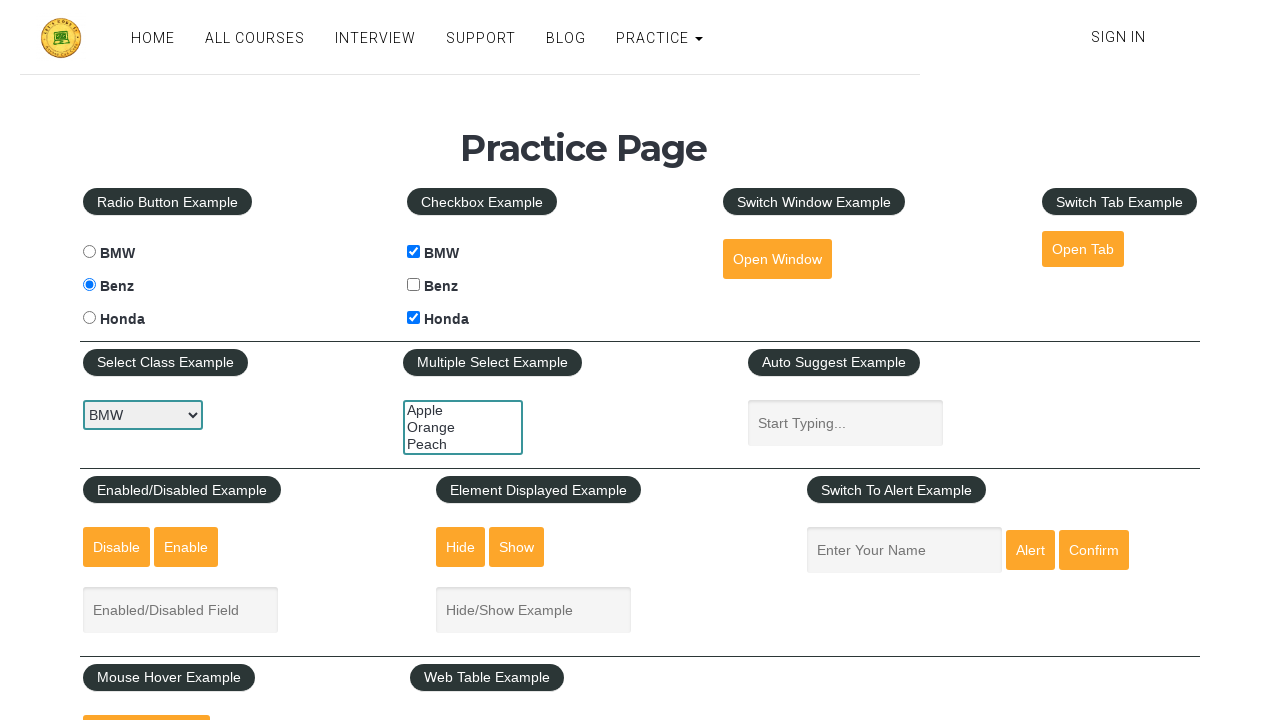